Books a bus ticket by entering source city, destination city, selecting a journey date, and searching for buses

Starting URL: https://www.apsrtconline.in/

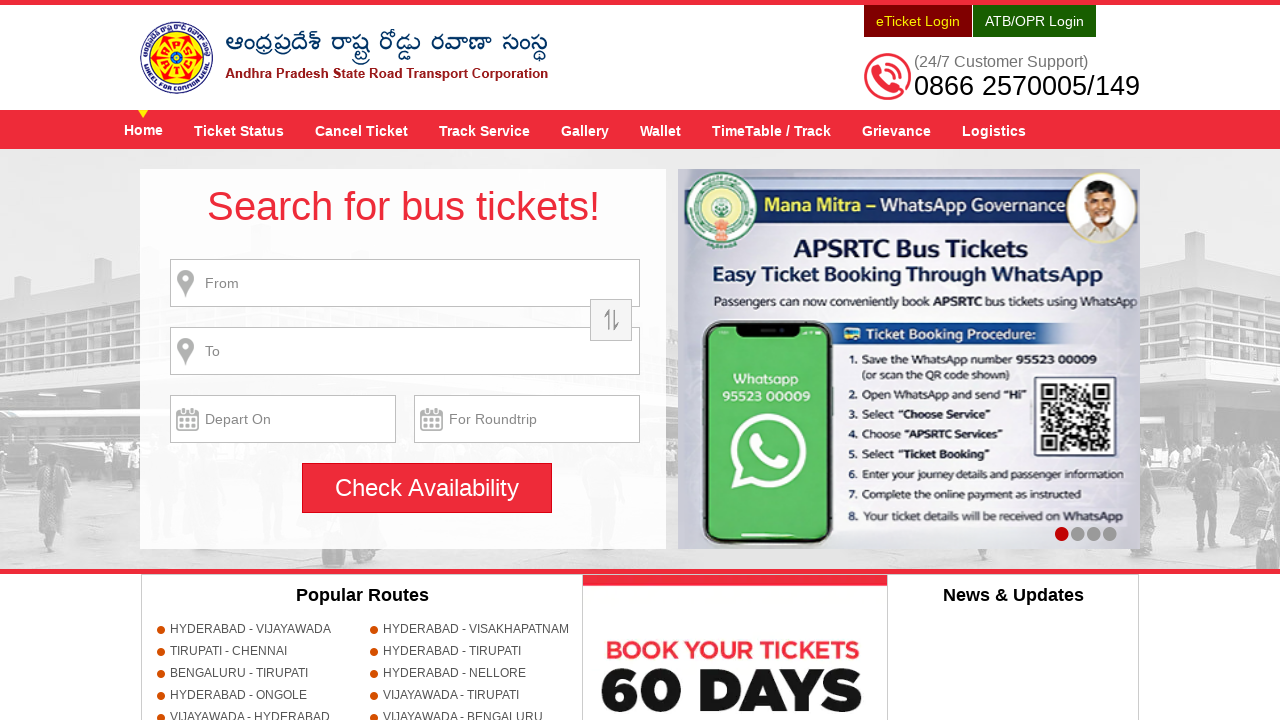

Filled source city field with 'HYDERABAD' on input[name='source']
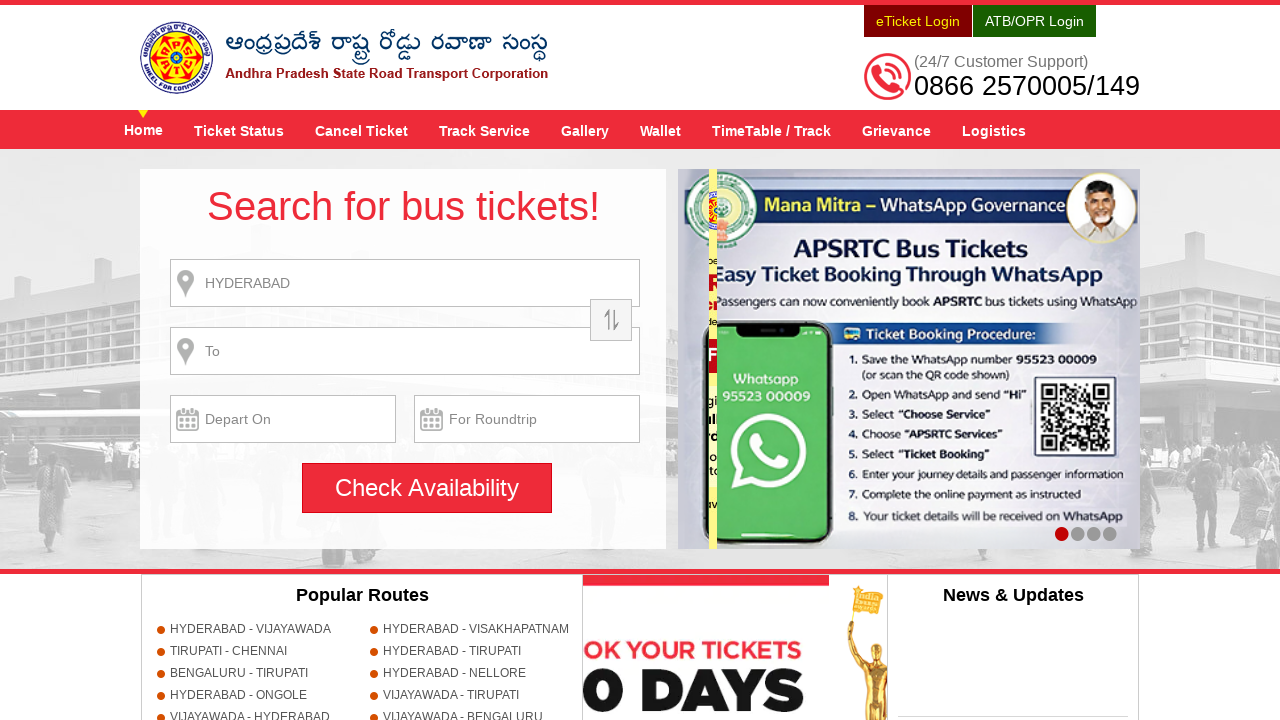

Pressed Enter to confirm source city
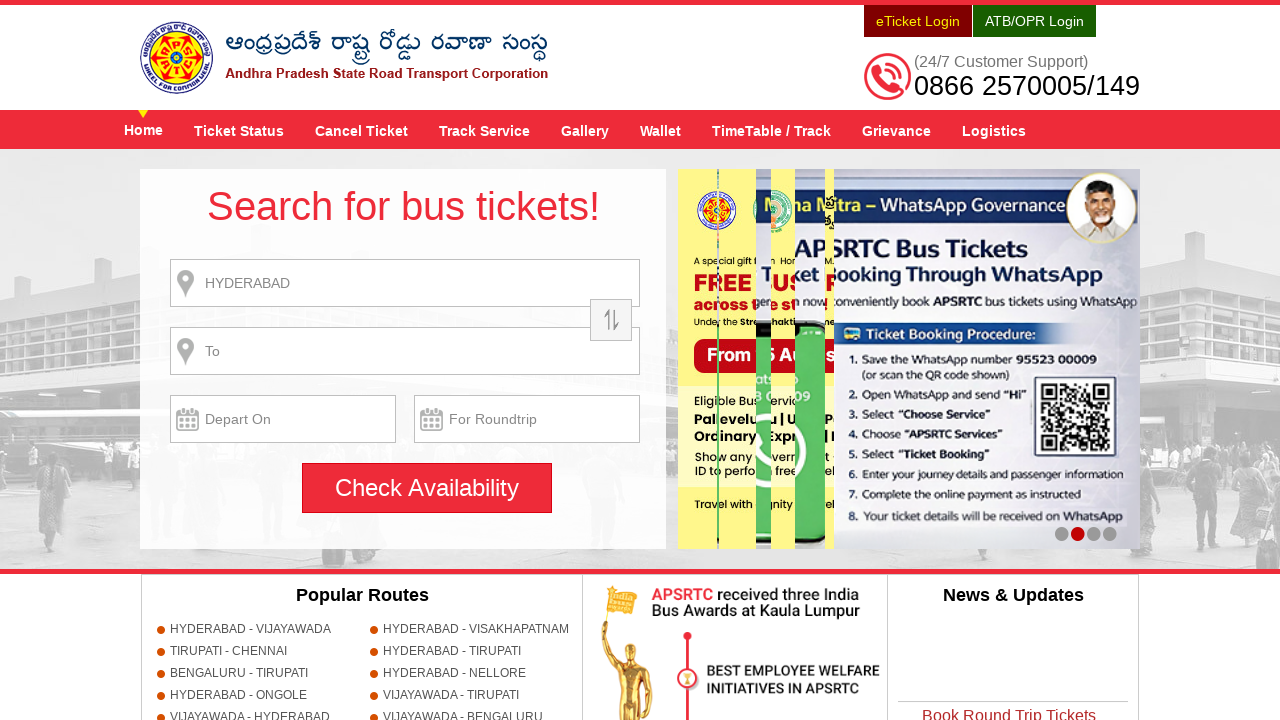

Filled destination city field with 'GUNTUR' on input[name='destination']
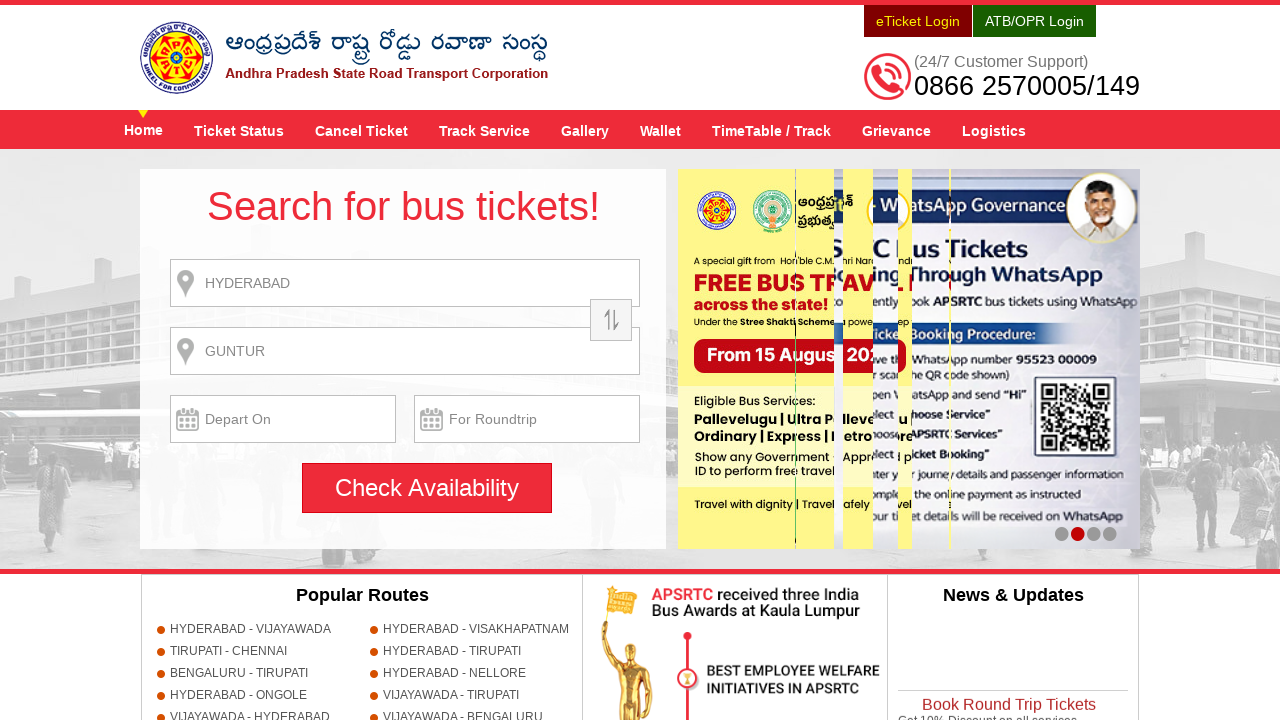

Pressed Enter to confirm destination city
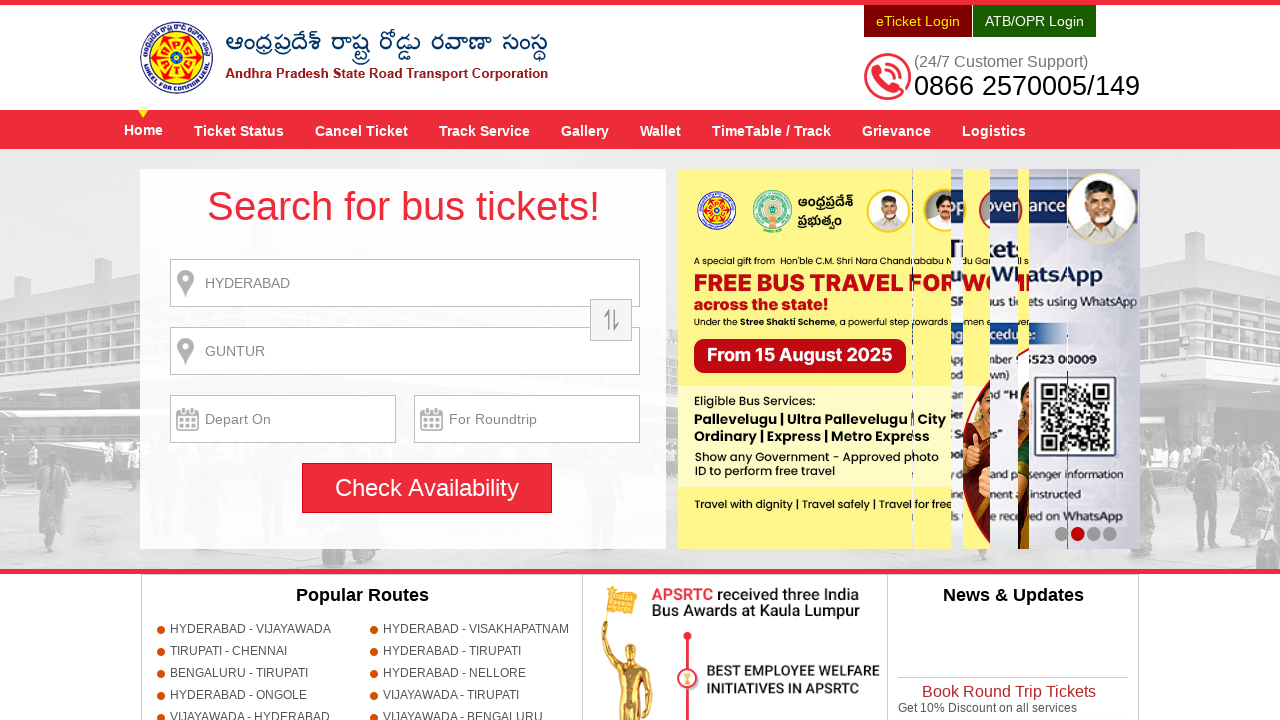

Clicked on journey date field to open date picker at (283, 419) on input[name='txtJourneyDate']
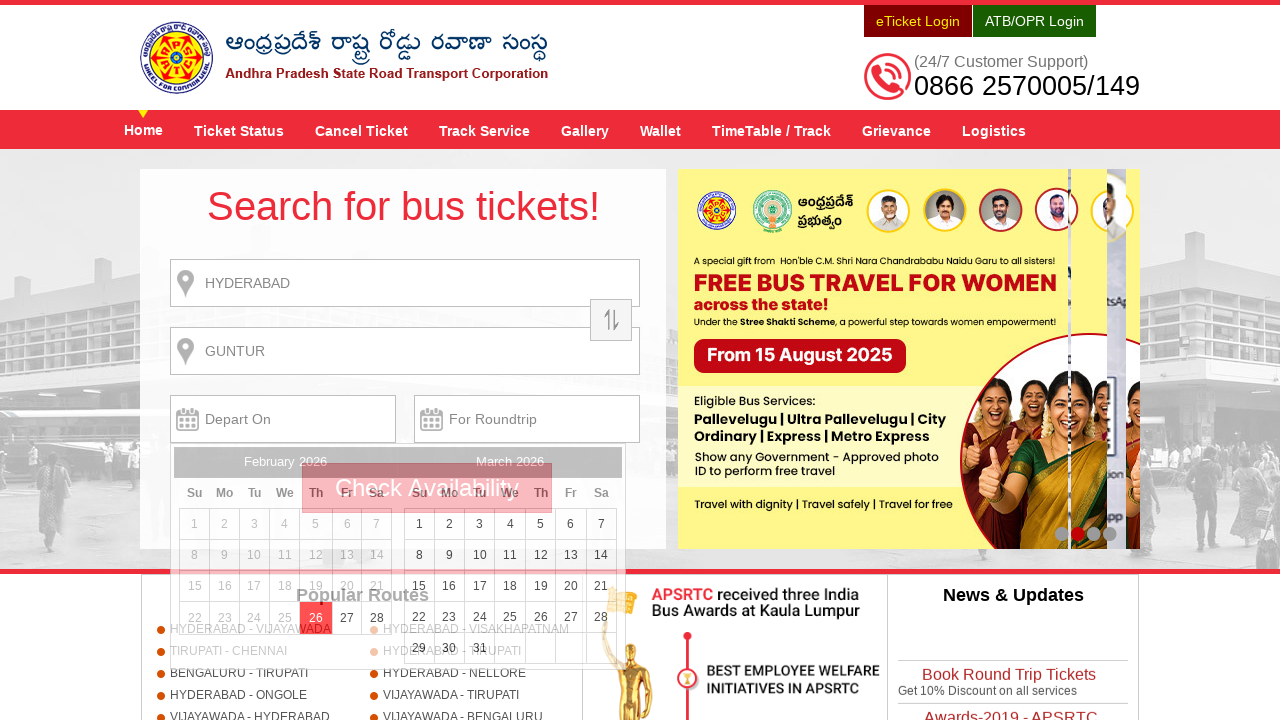

Selected 26th from date picker at (316, 618) on a:text('26')
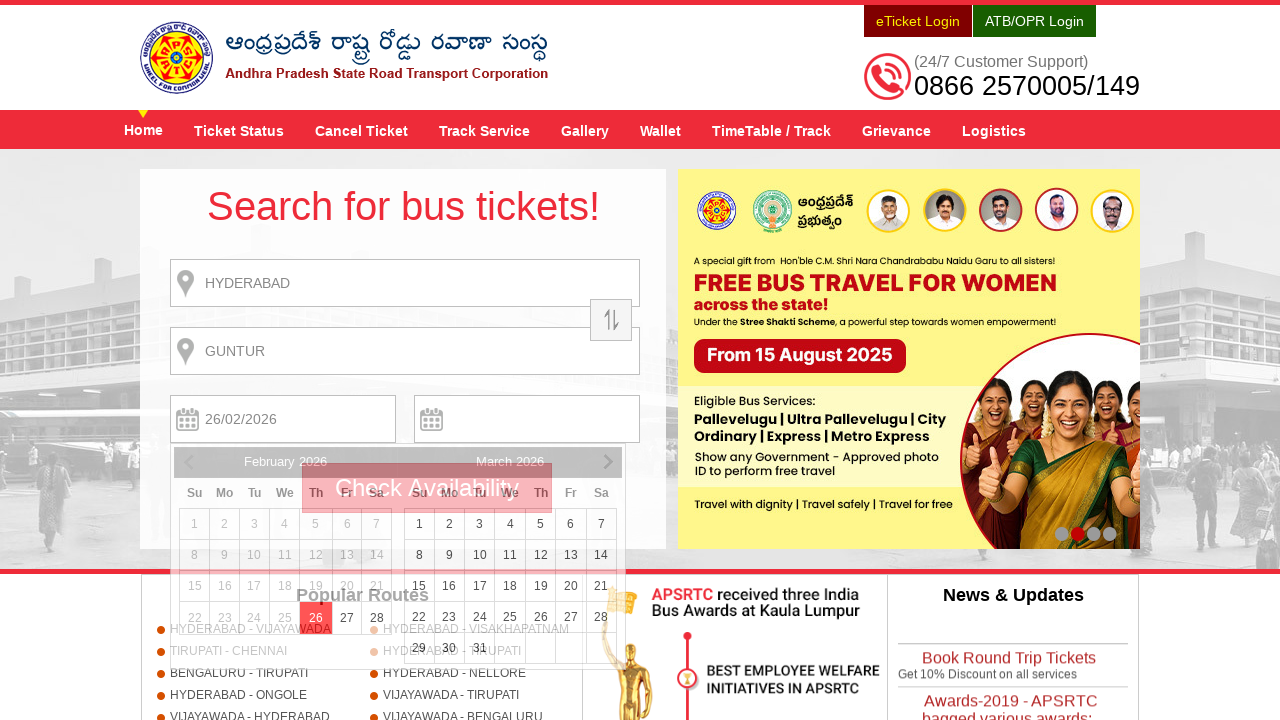

Clicked search button to find available buses at (427, 488) on input[name='searchBtn']
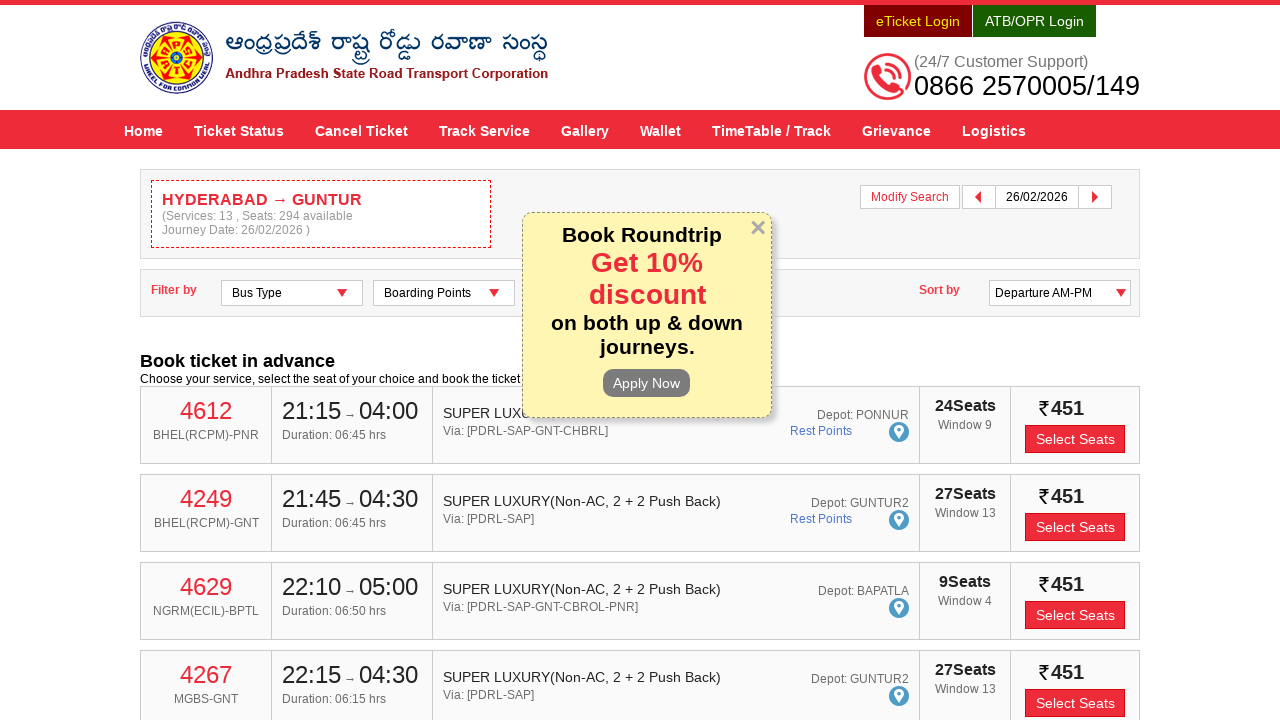

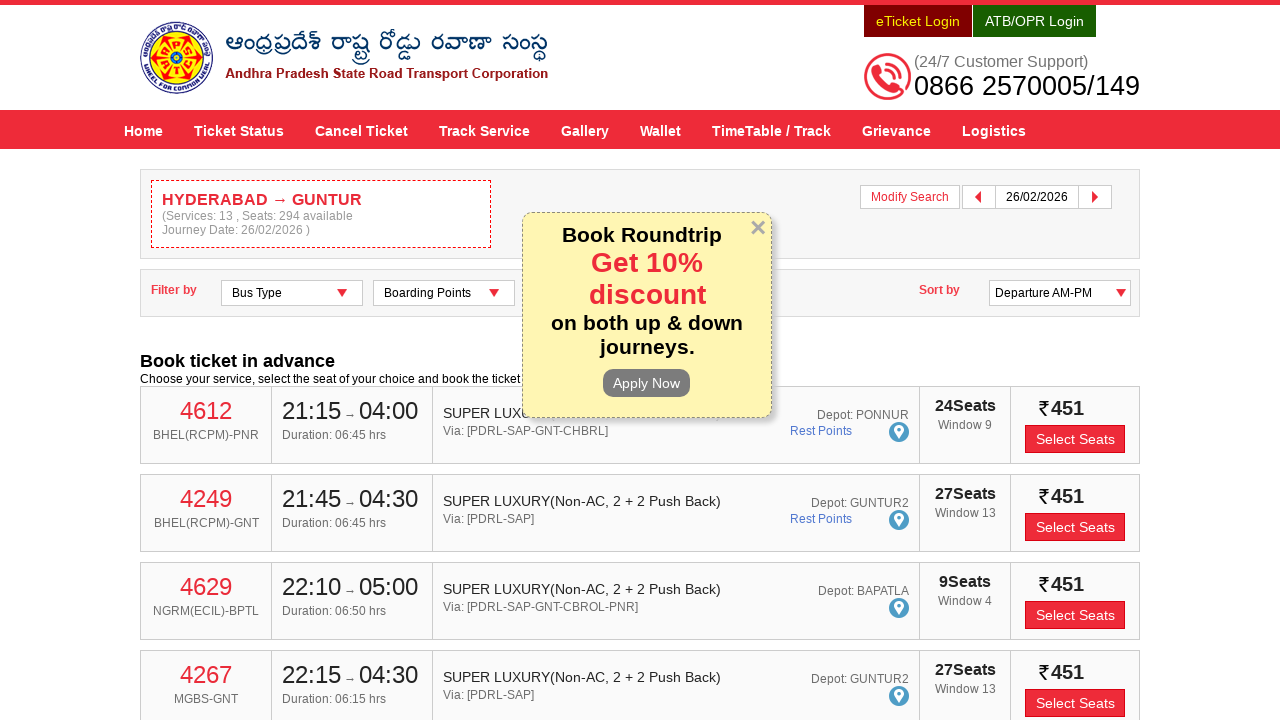